Tests drag and drop functionality by dragging an element with id 'angular' to a drop area

Starting URL: https://demo.automationtesting.in/Static.html

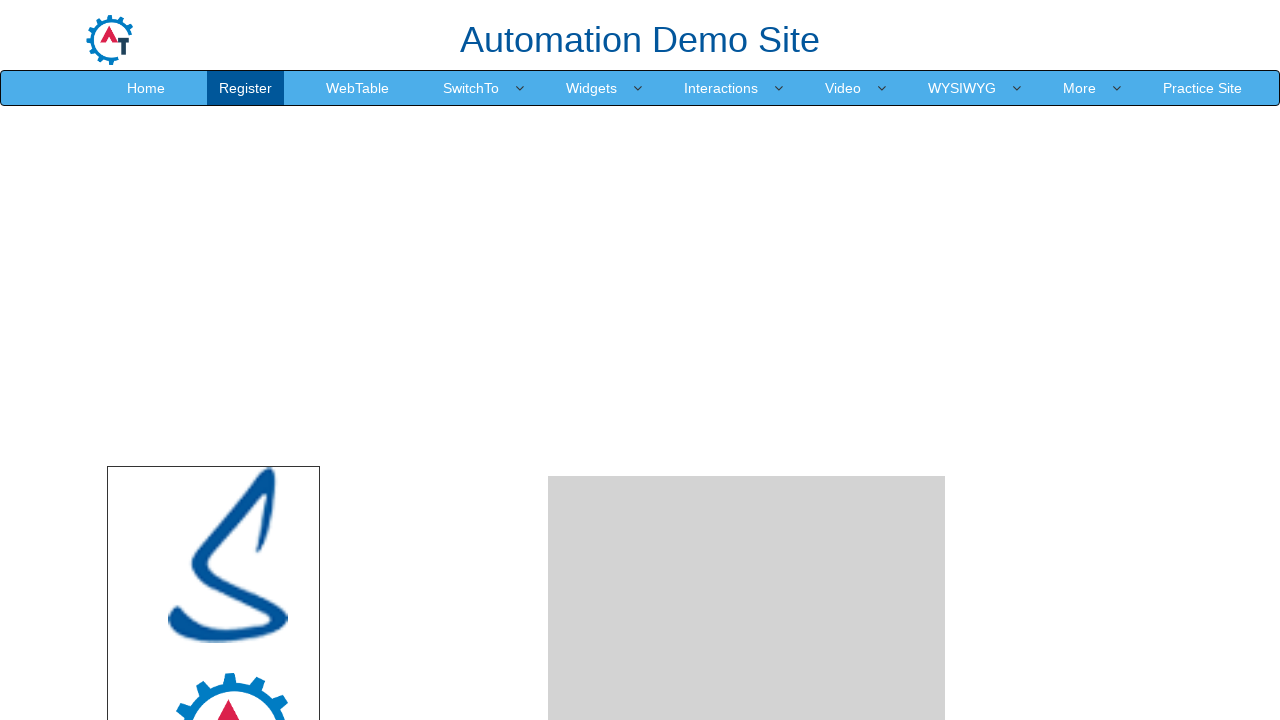

Located draggable element with id 'angular'
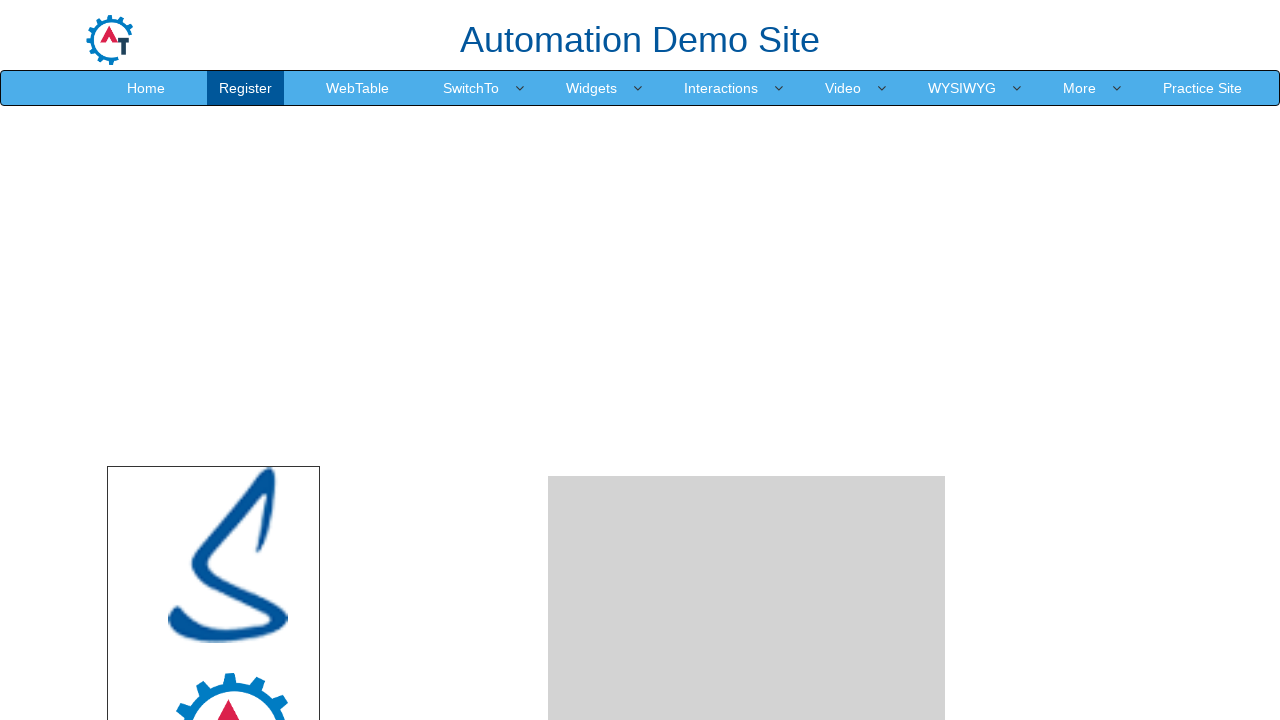

Located drop target area
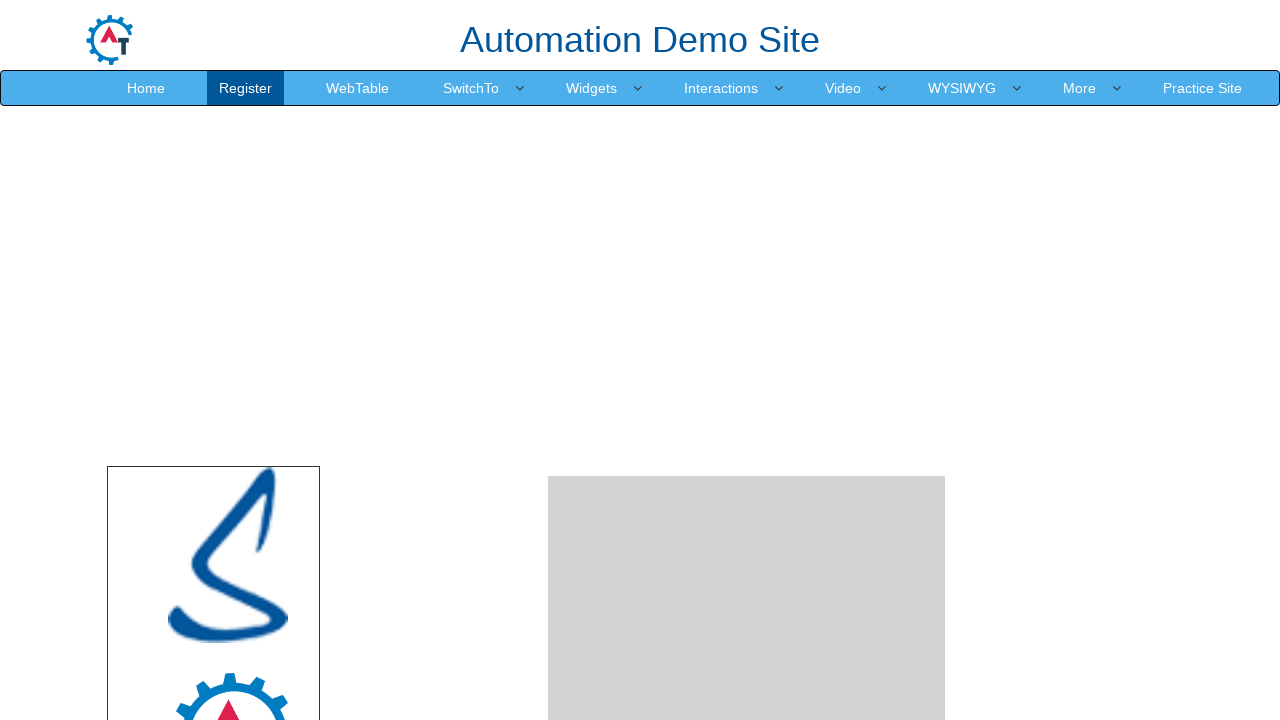

Dragged 'angular' element to drop area at (747, 481)
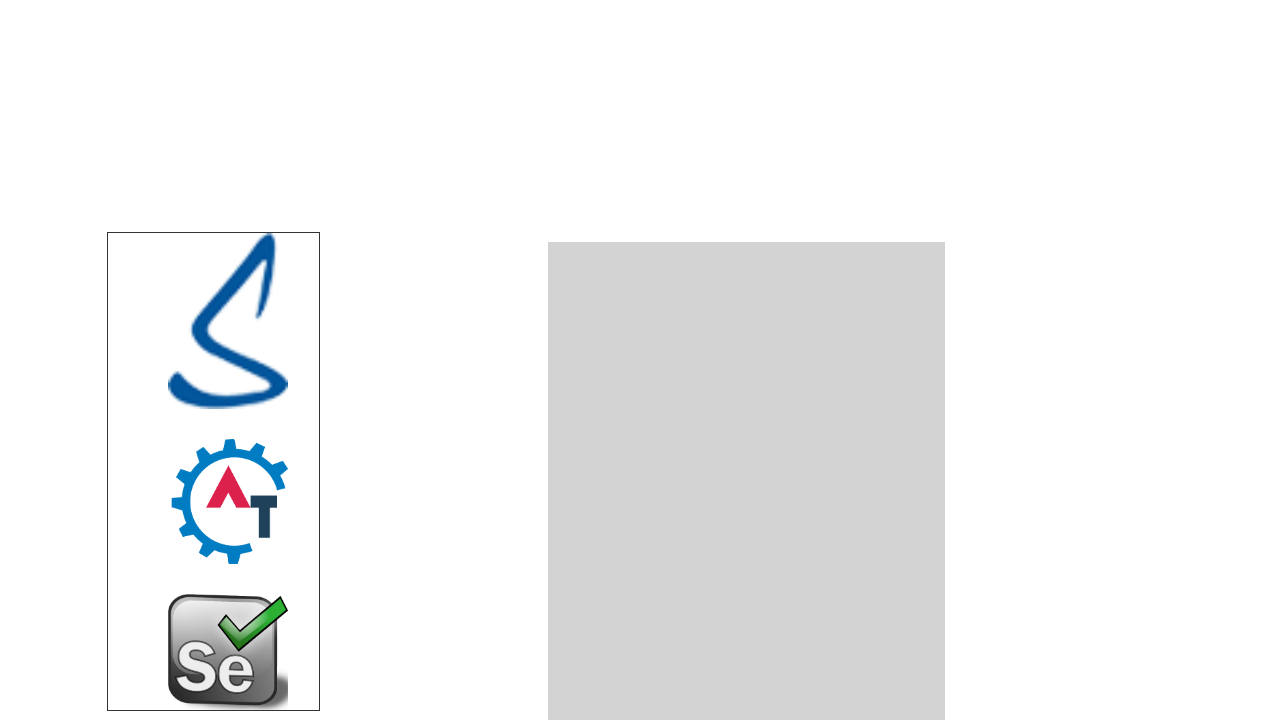

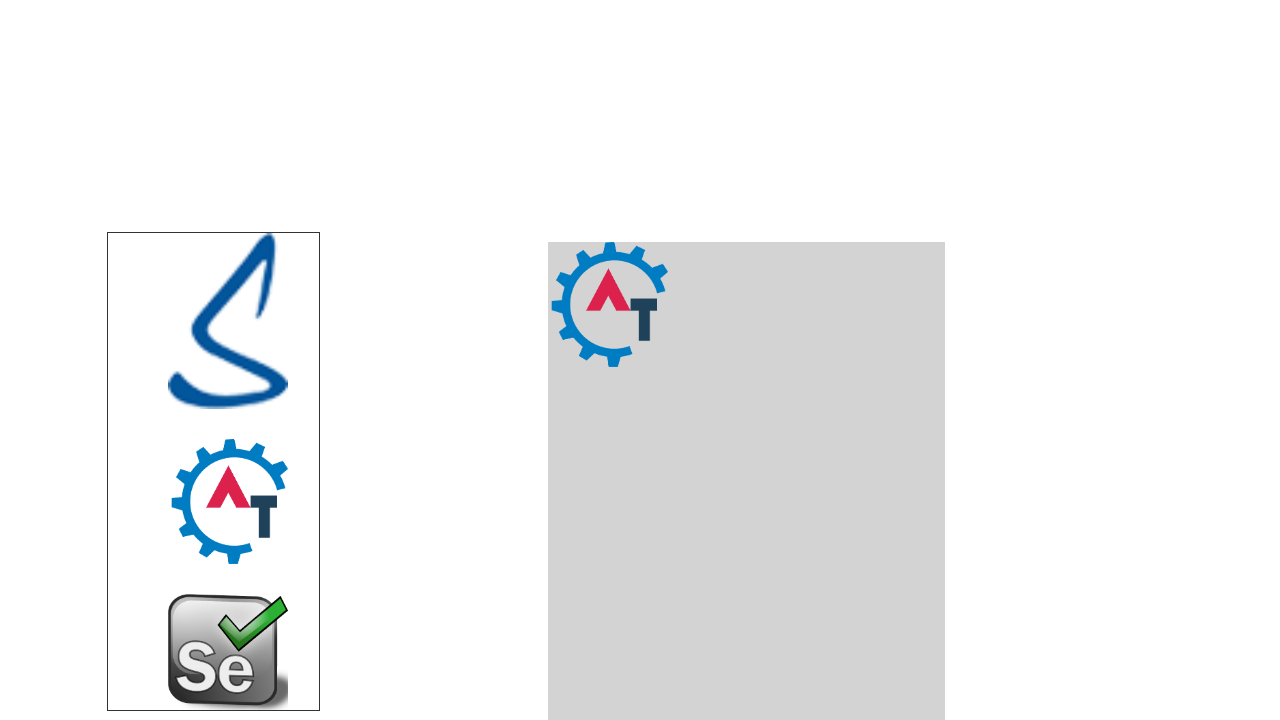